Tests clicking the "Get started" link and verifies the Installation heading appears

Starting URL: https://playwright.dev/

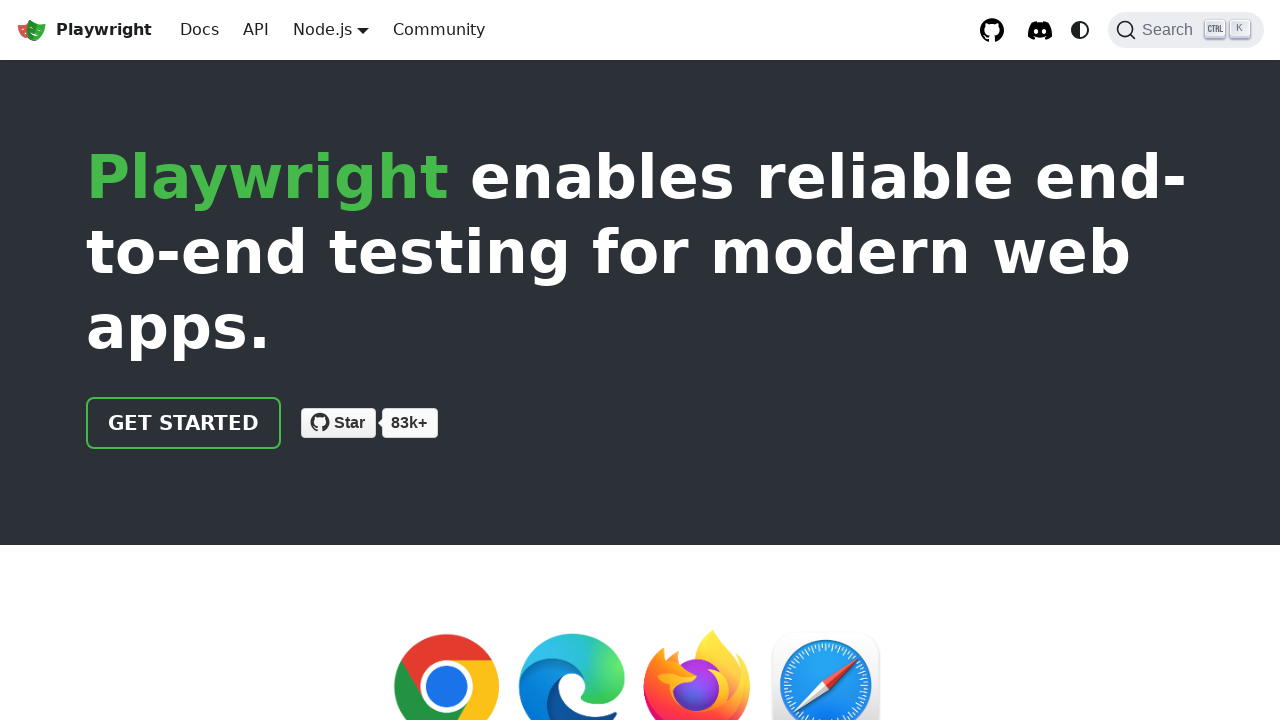

Clicked 'Get started' link at (184, 423) on internal:role=link[name="Get started"i]
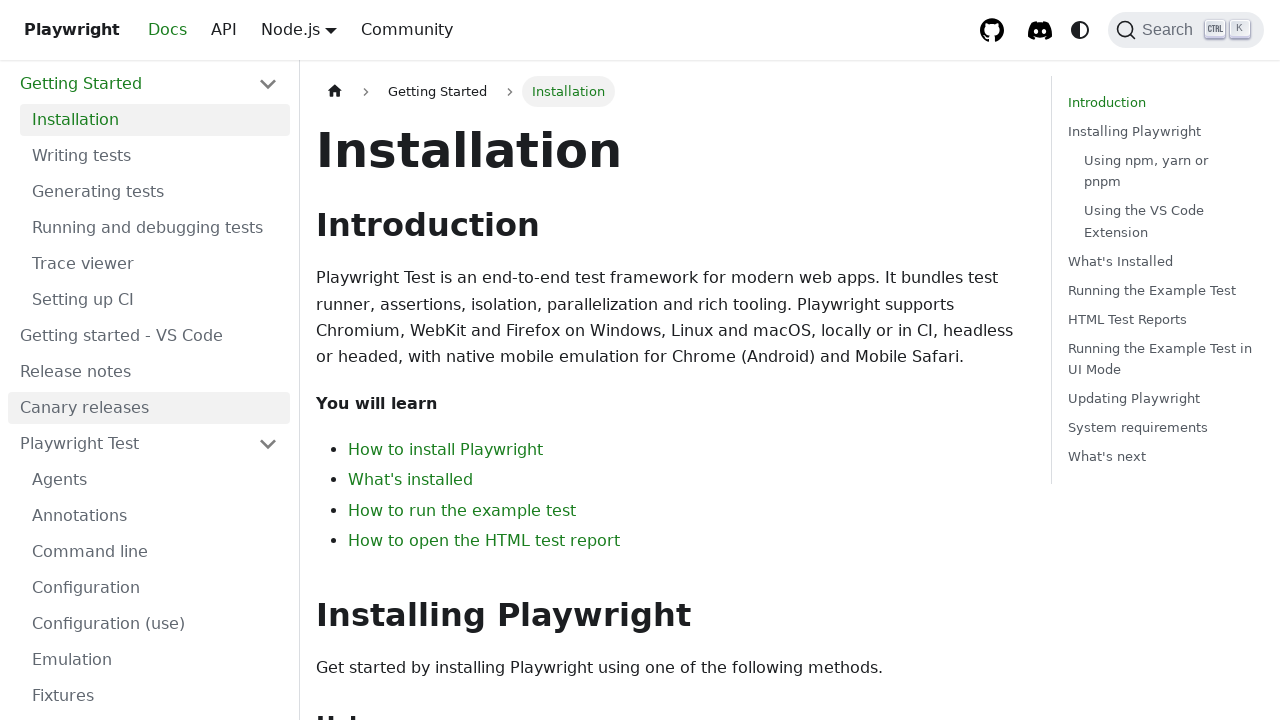

Verified 'Installation' heading is visible
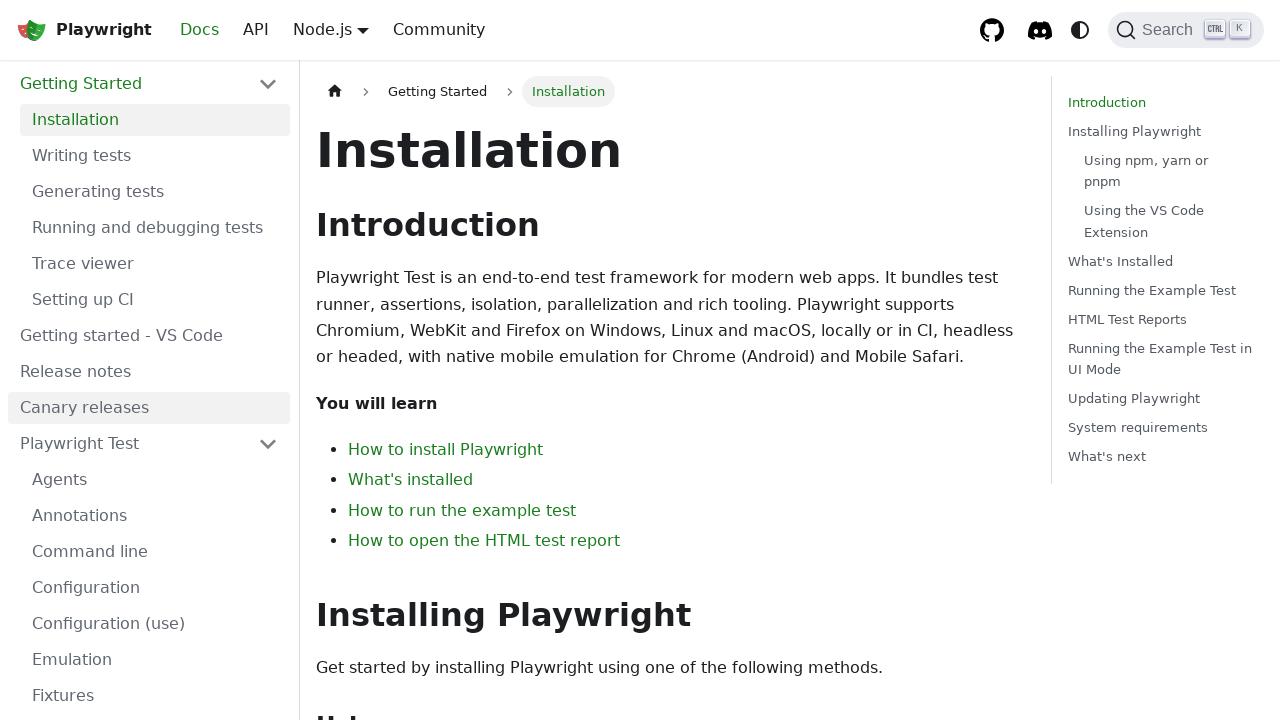

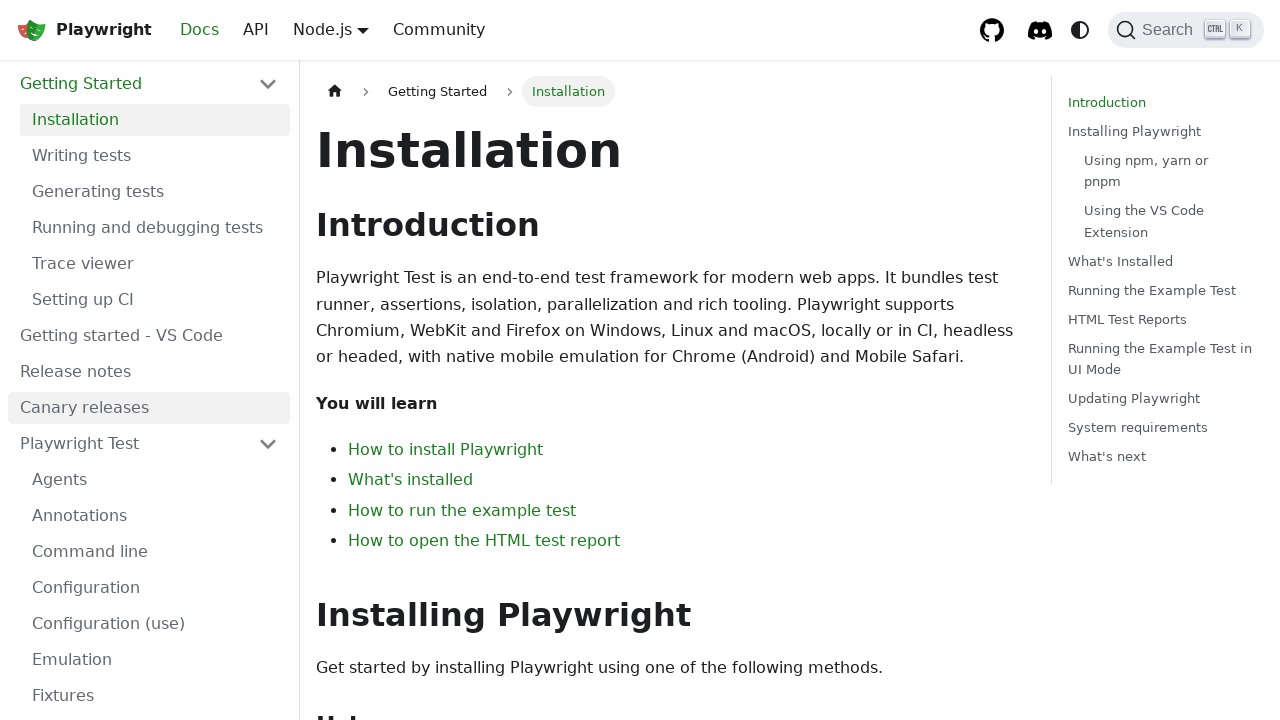